Tests registration form validation with empty confirm password field, expecting an error message

Starting URL: https://www.sharelane.com/cgi-bin/register.py?page=1&zip_code=12345

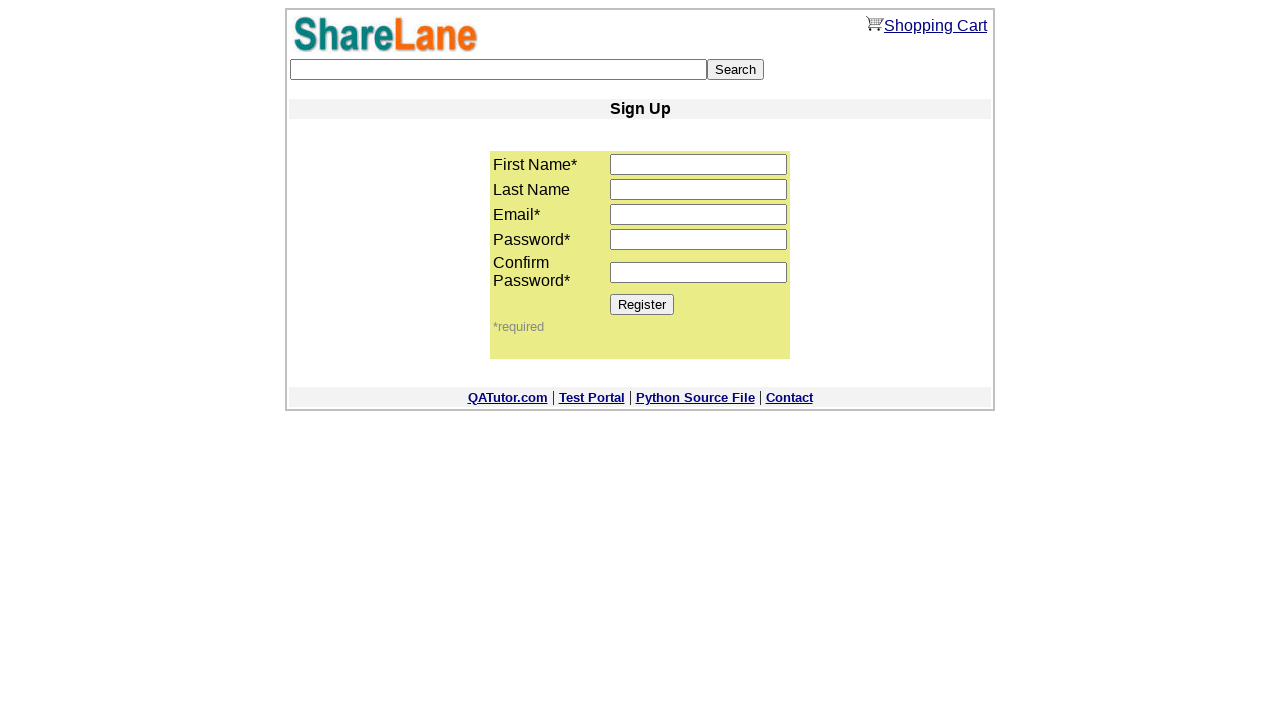

Filled first name field with 'Name' on input[name='first_name']
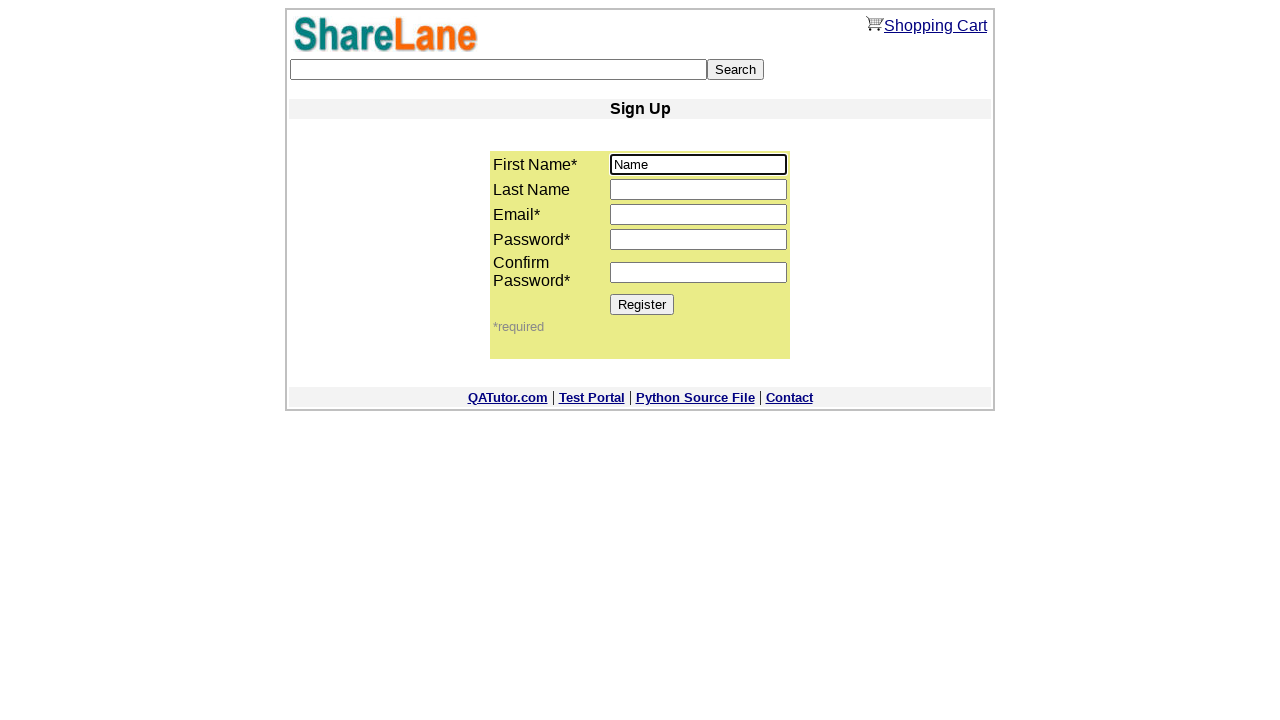

Filled last name field with 'Last' on input[name='last_name']
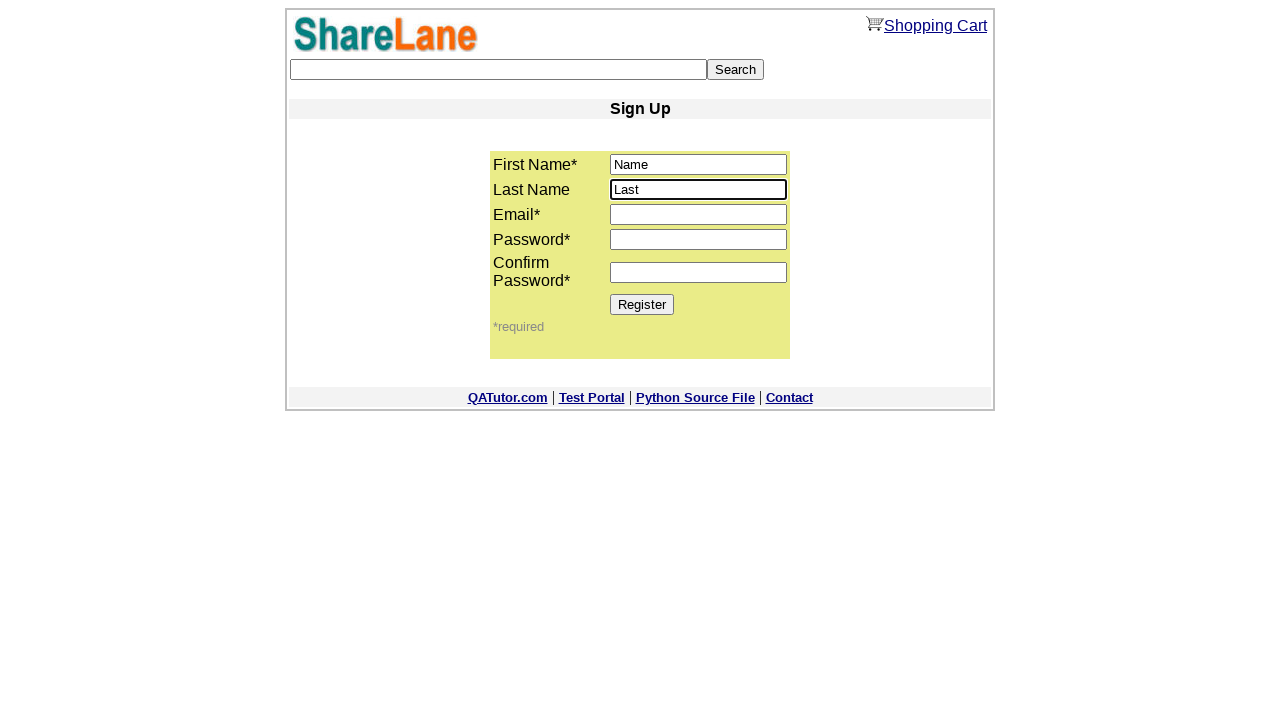

Filled email field with 'test@test.test' on input[name='email']
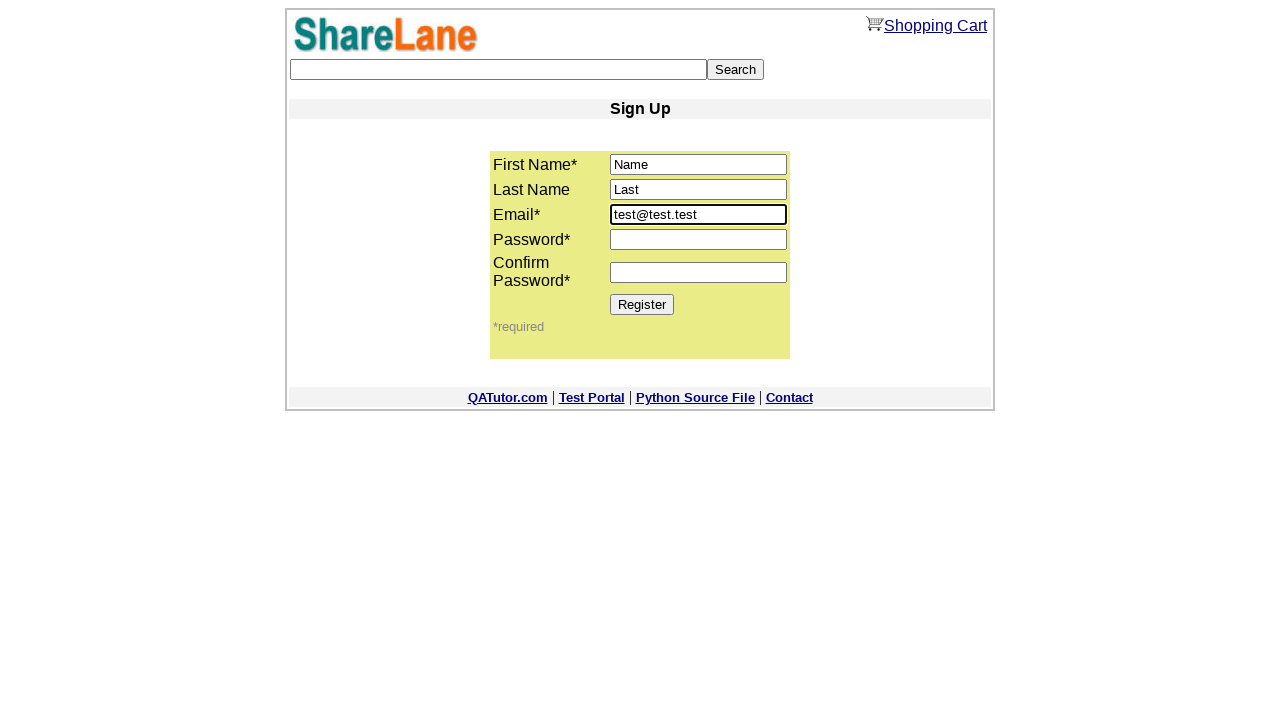

Filled password field with '123456' on input[name='password1']
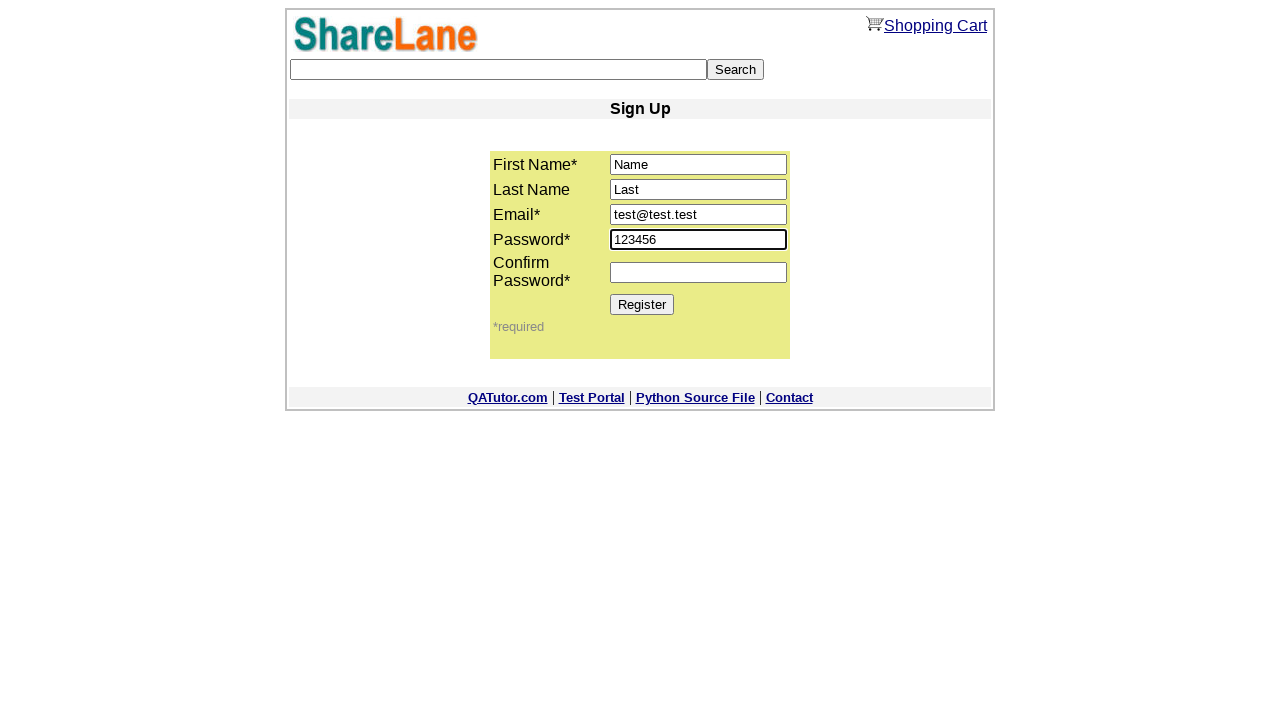

Left confirm password field empty on input[name='password2']
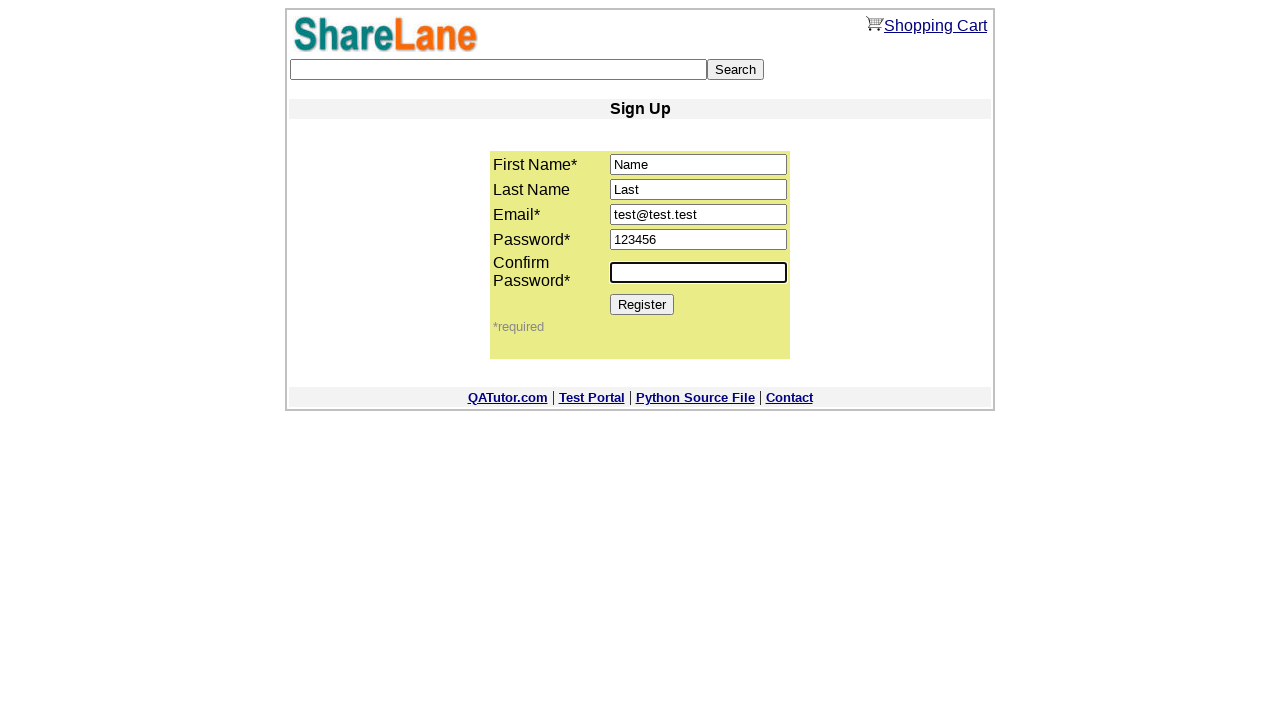

Clicked Register button to submit form at (642, 304) on input[value='Register']
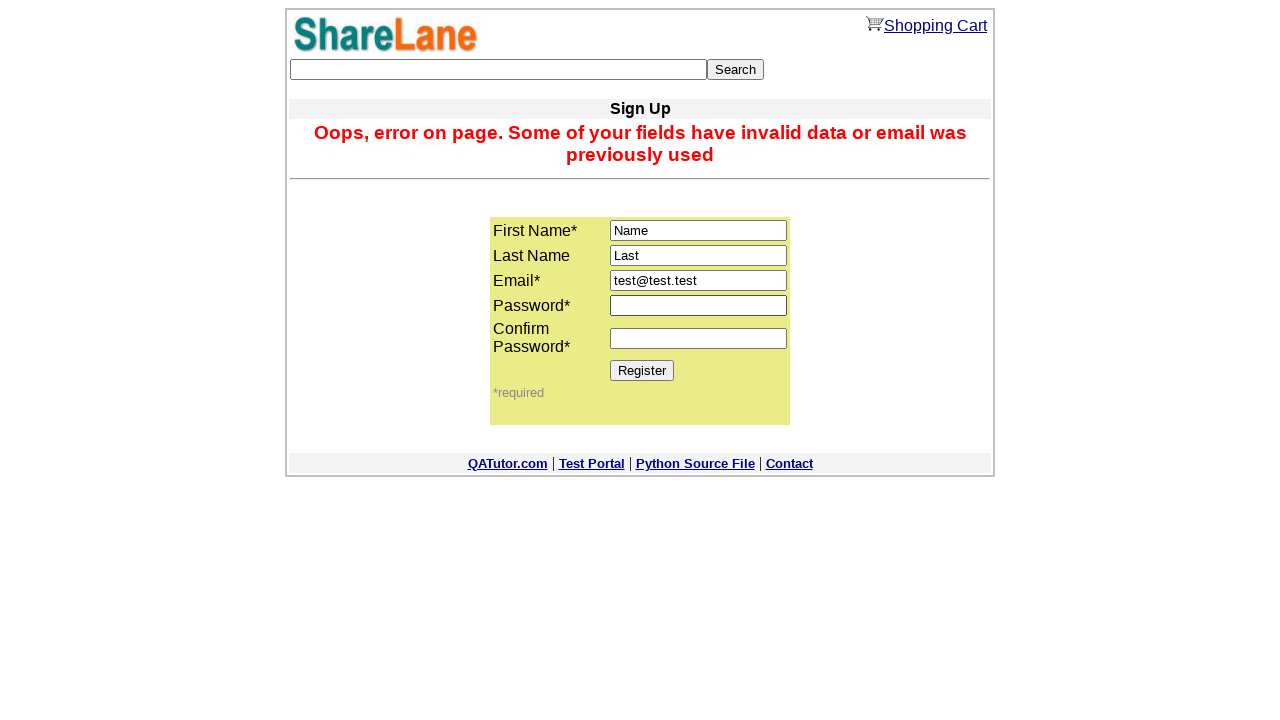

Error message appeared validating empty confirm password field
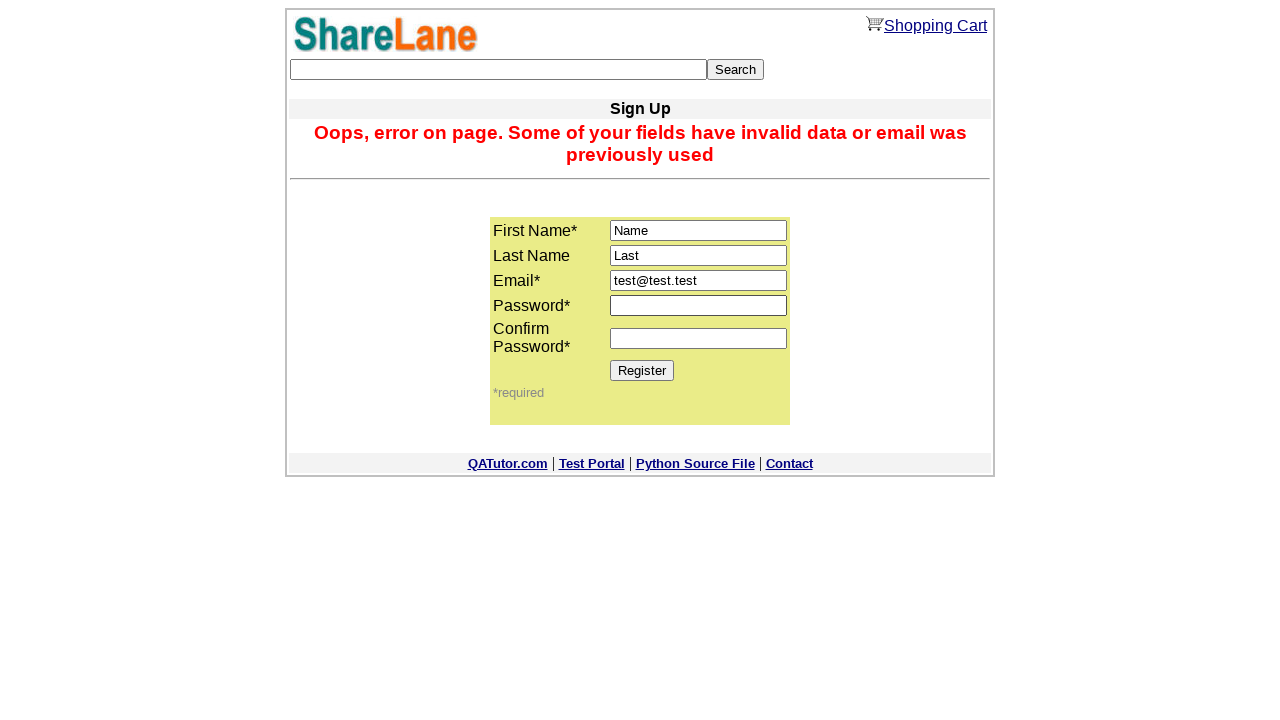

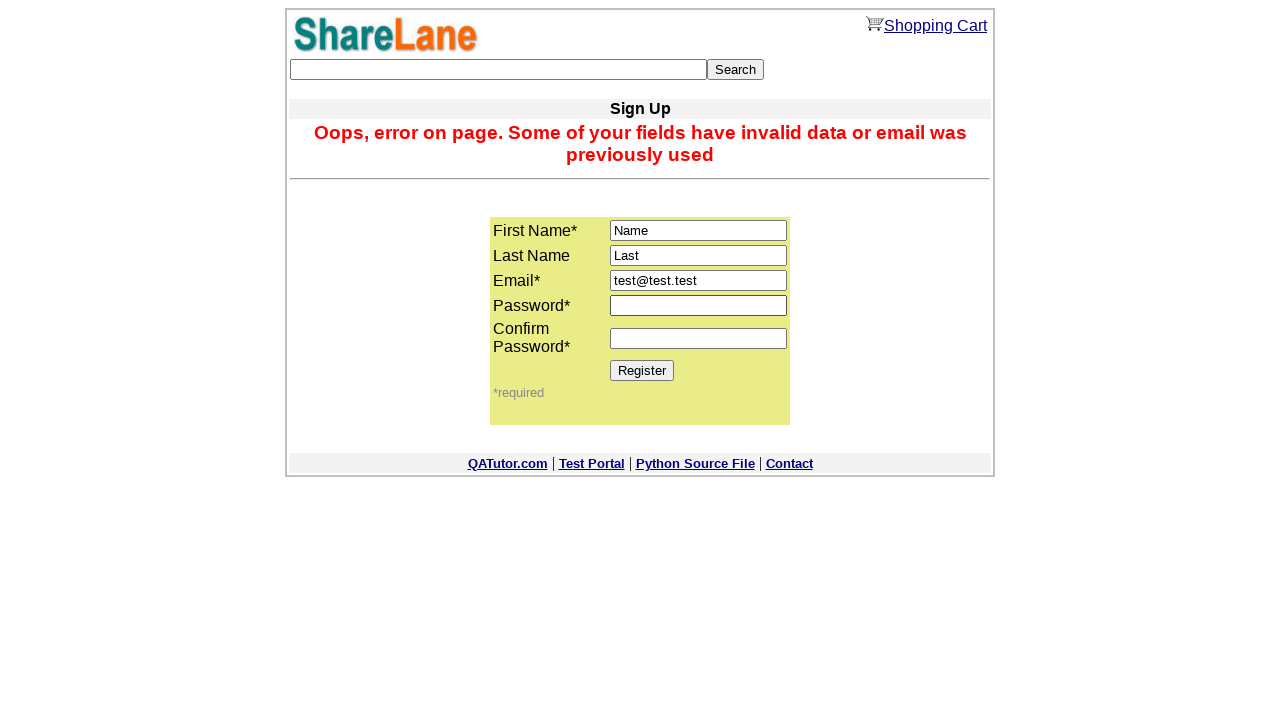